Navigates to Decolar's Walt Disney World Resort ticket page and verifies the page loads successfully

Starting URL: https://www.decolar.com/atracoes-turisticas/d-DY_ORL/ingressos+para+walt+disney+world+resort-orlando?from=nav&distribution=1&modalityId=ANNUAL-MK-2024

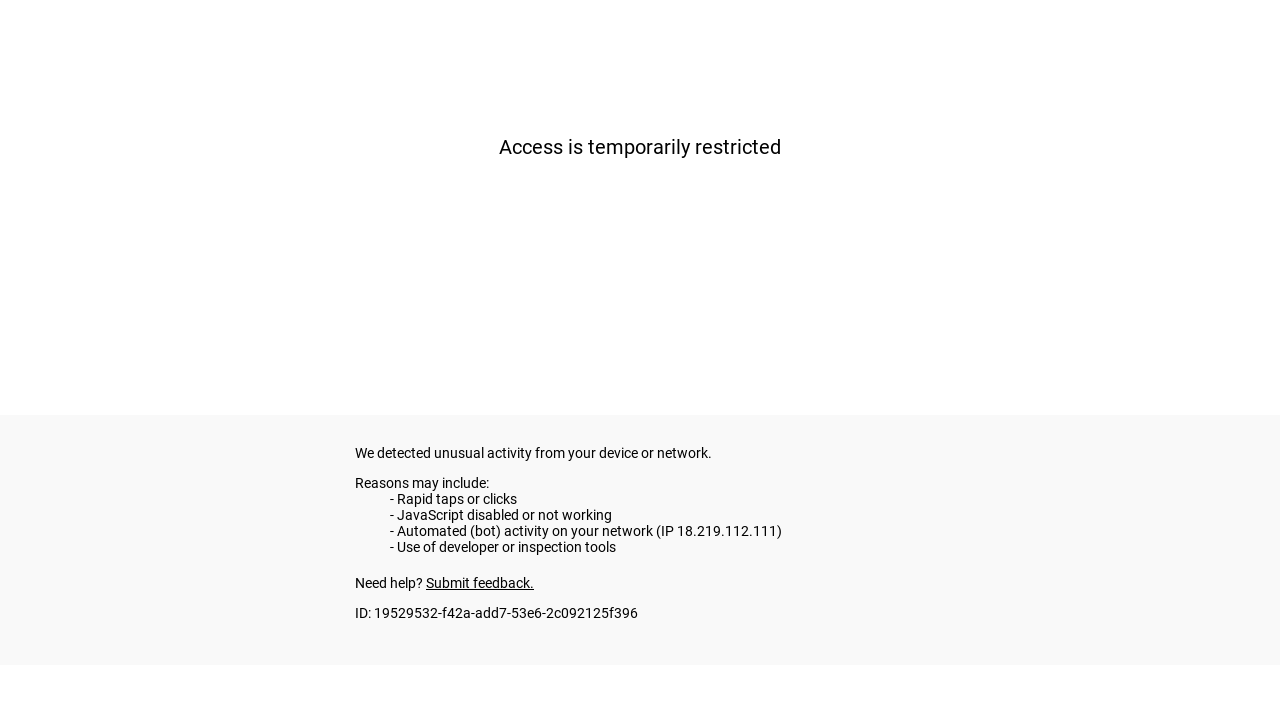

Navigated to Decolar Walt Disney World Resort ticket page
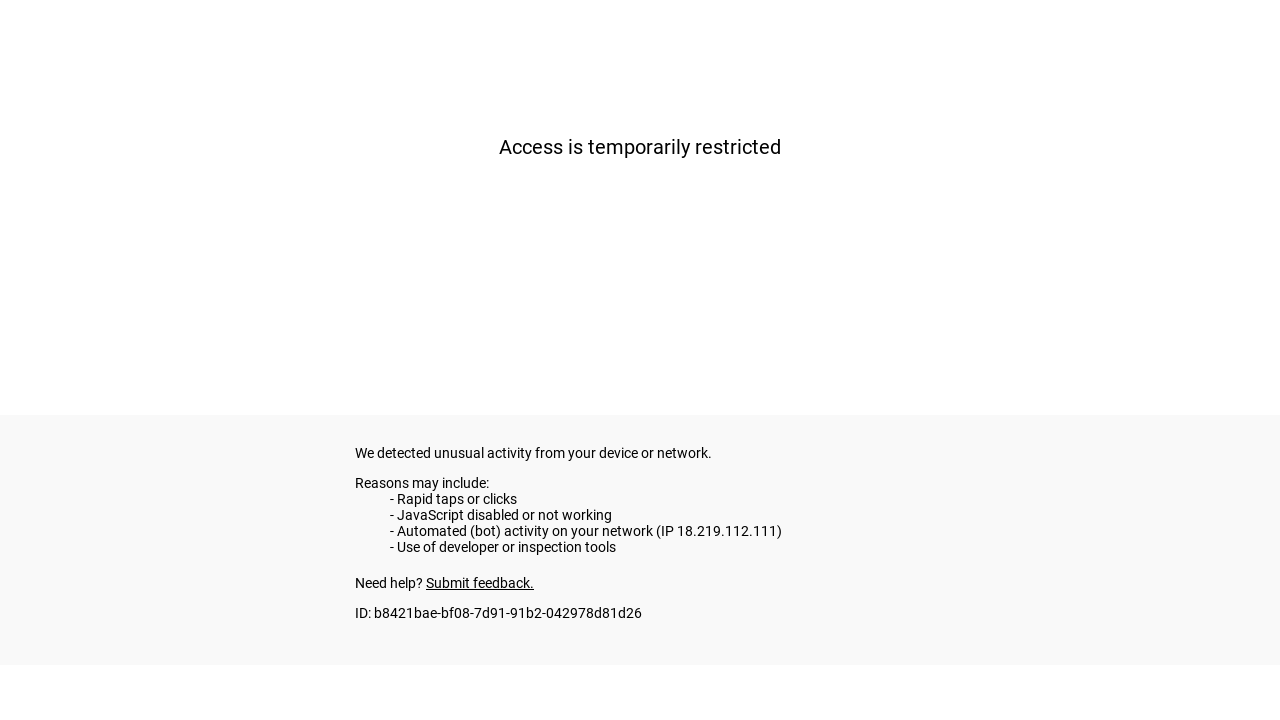

Page reached networkidle state
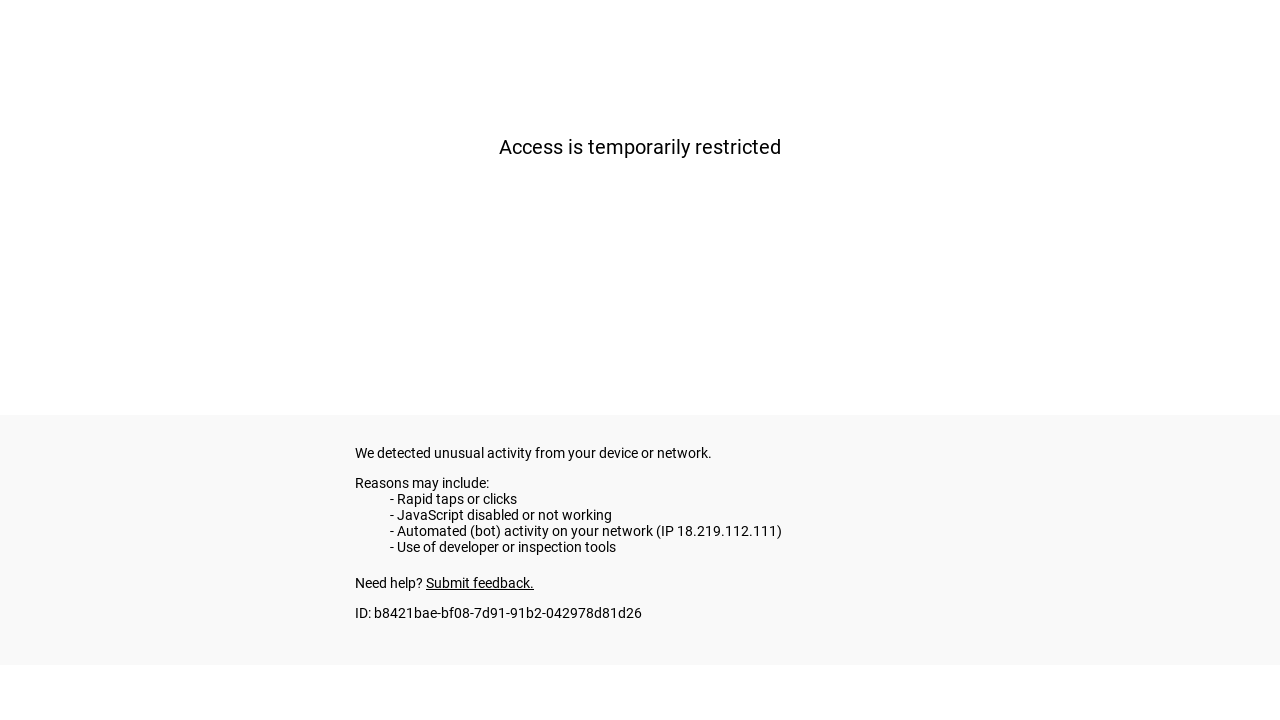

Body element found - page loaded successfully
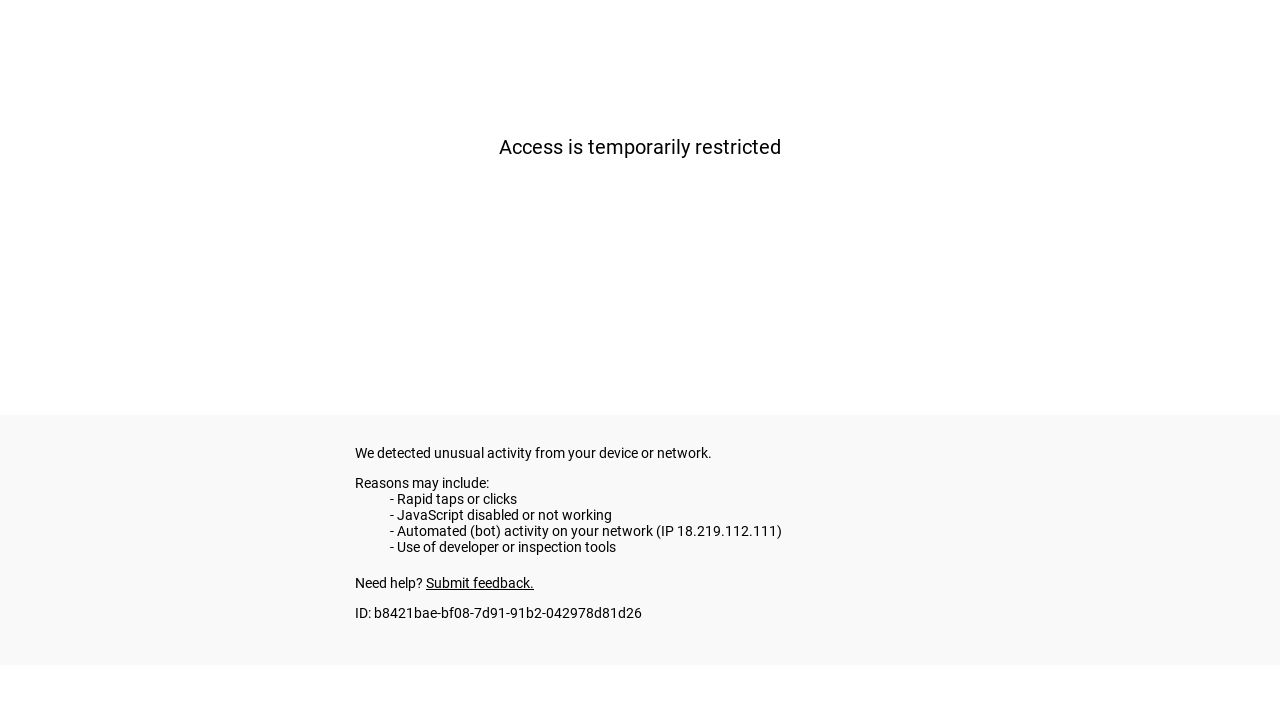

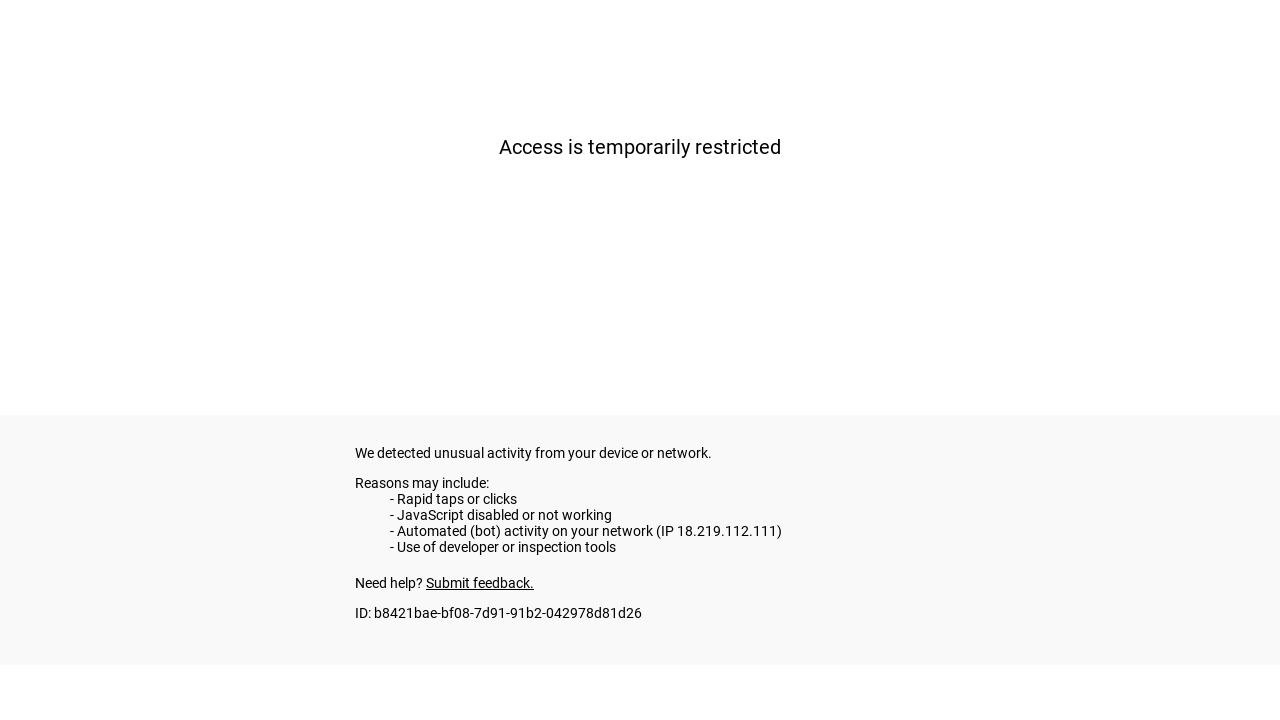